Navigates to Flipkart website and verifies the page title

Starting URL: https://www.flipkart.com/

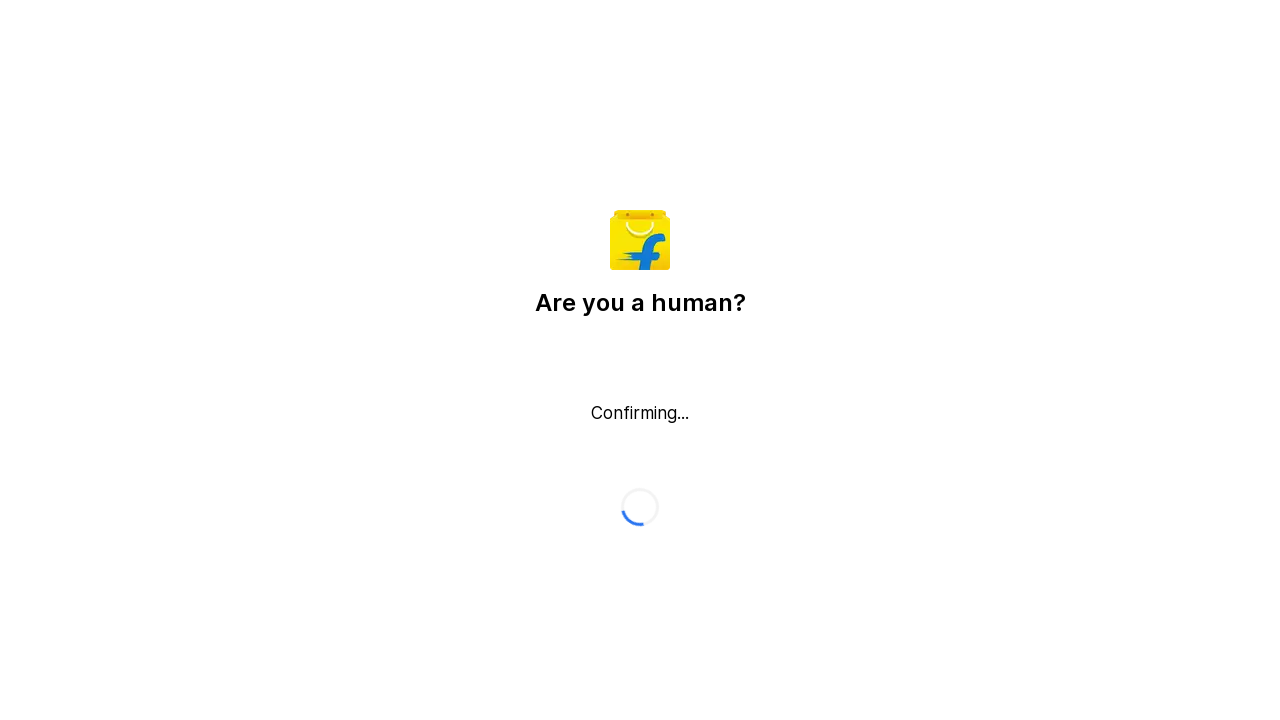

Retrieved page title from Flipkart website
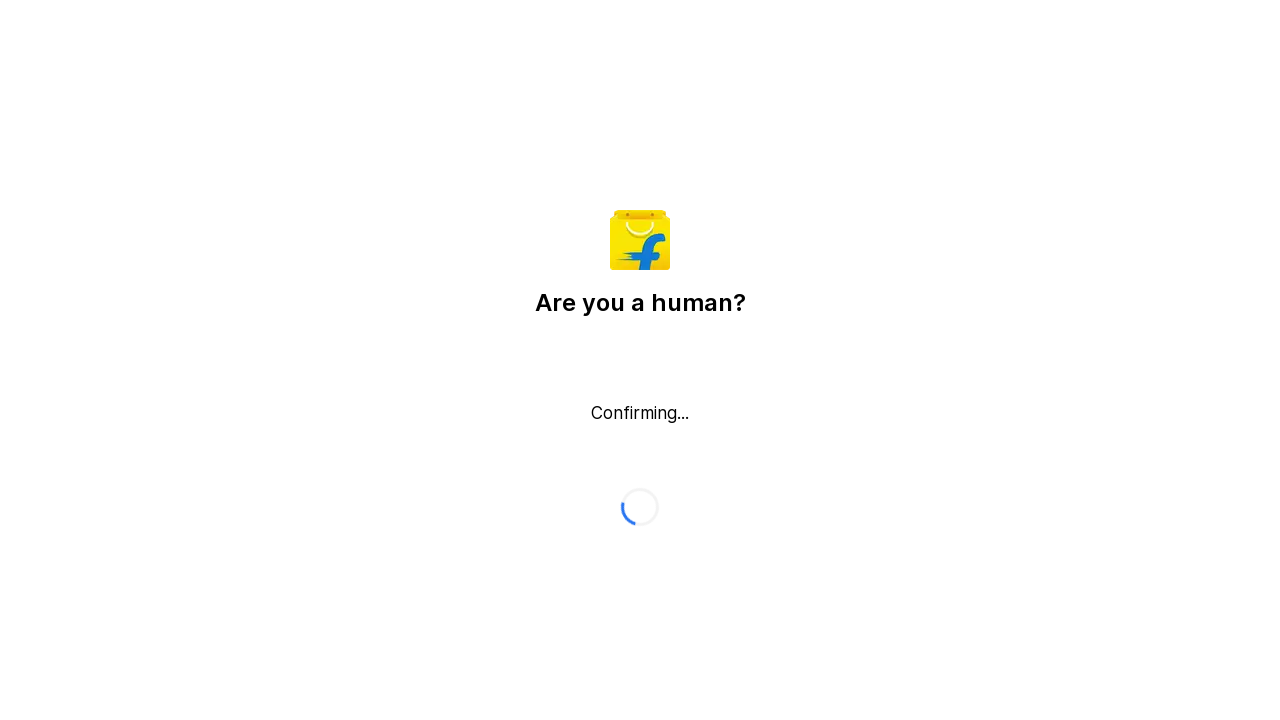

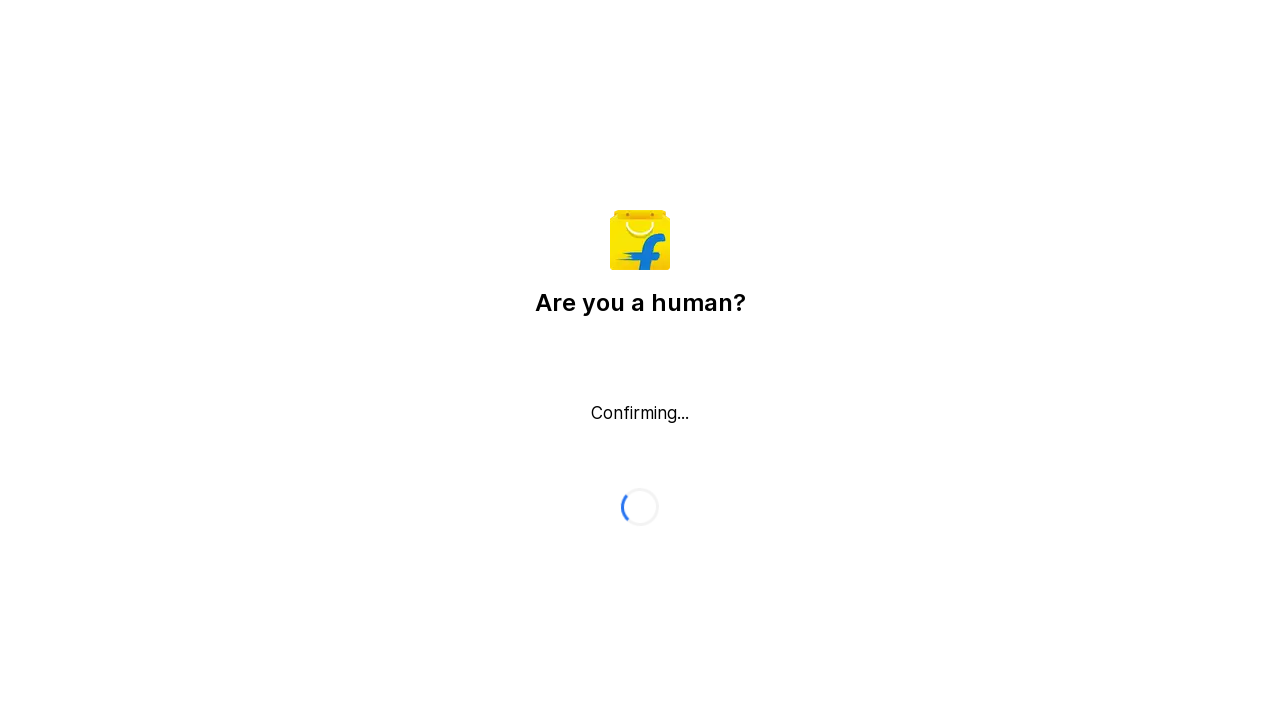